Triggers the login button using Enter key press

Starting URL: https://portaldev.cms.gov/portal/

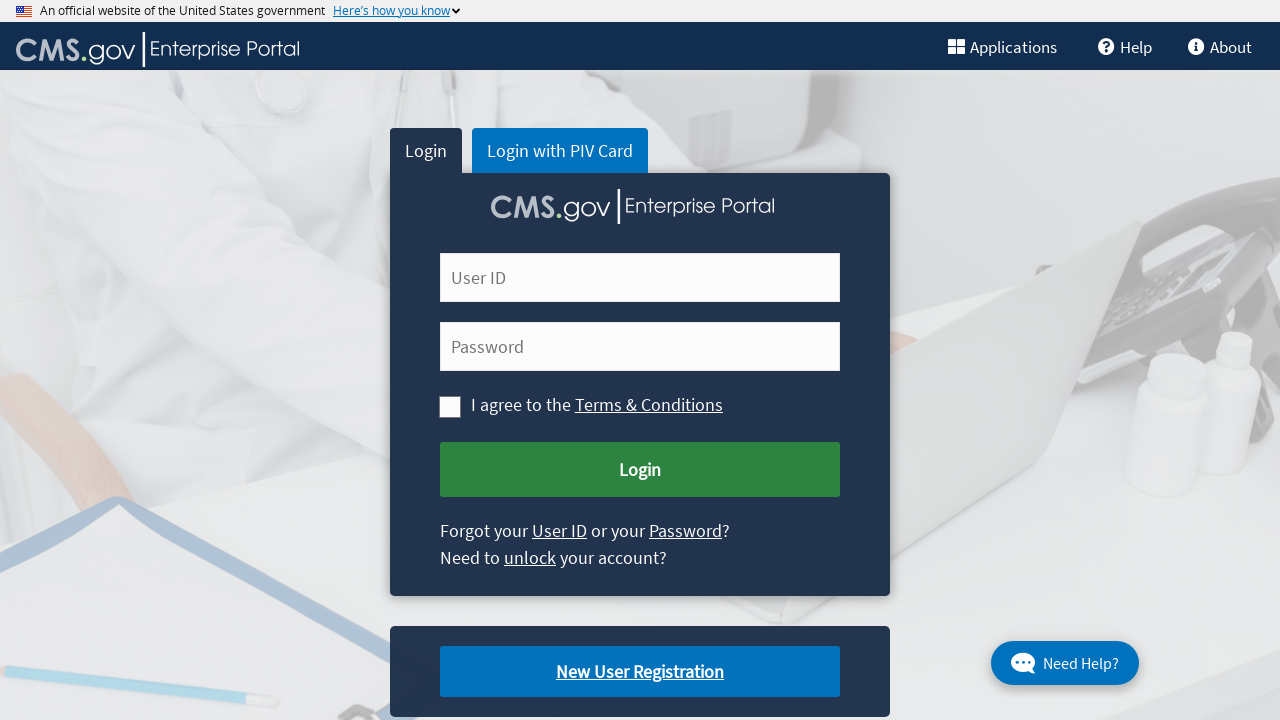

Pressed Enter key on login submit button to trigger login on #cms-login-submit
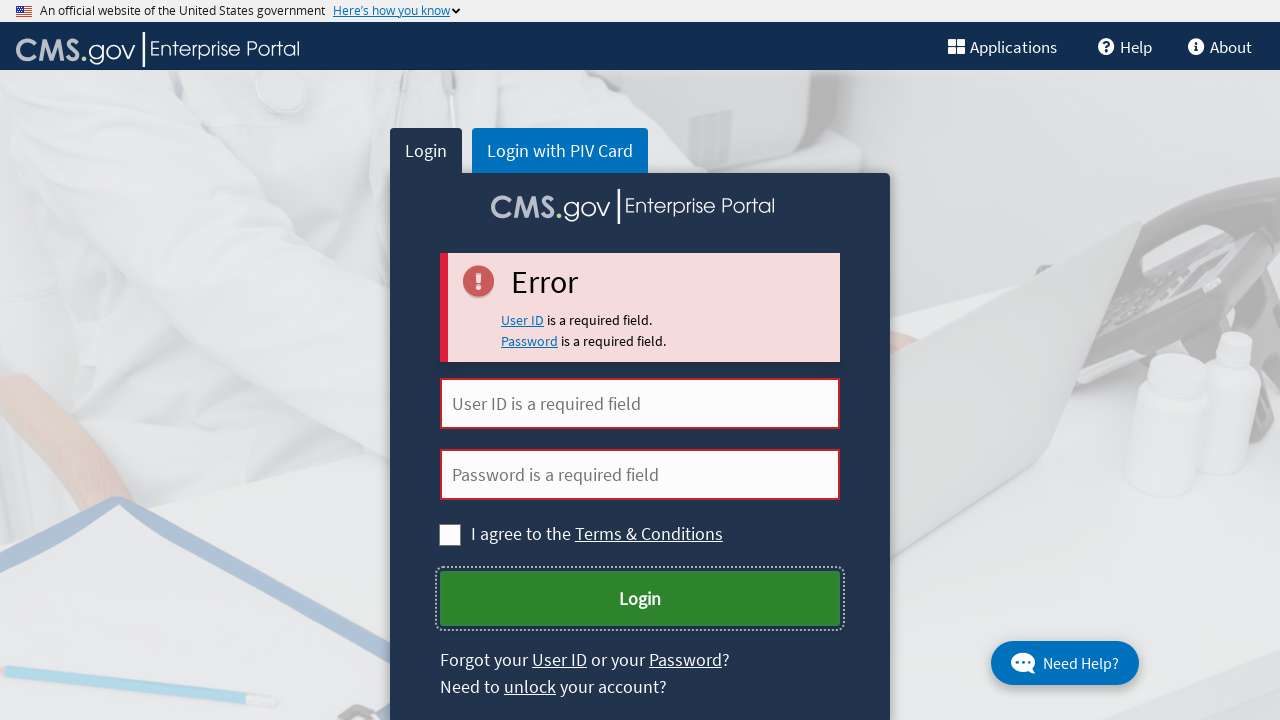

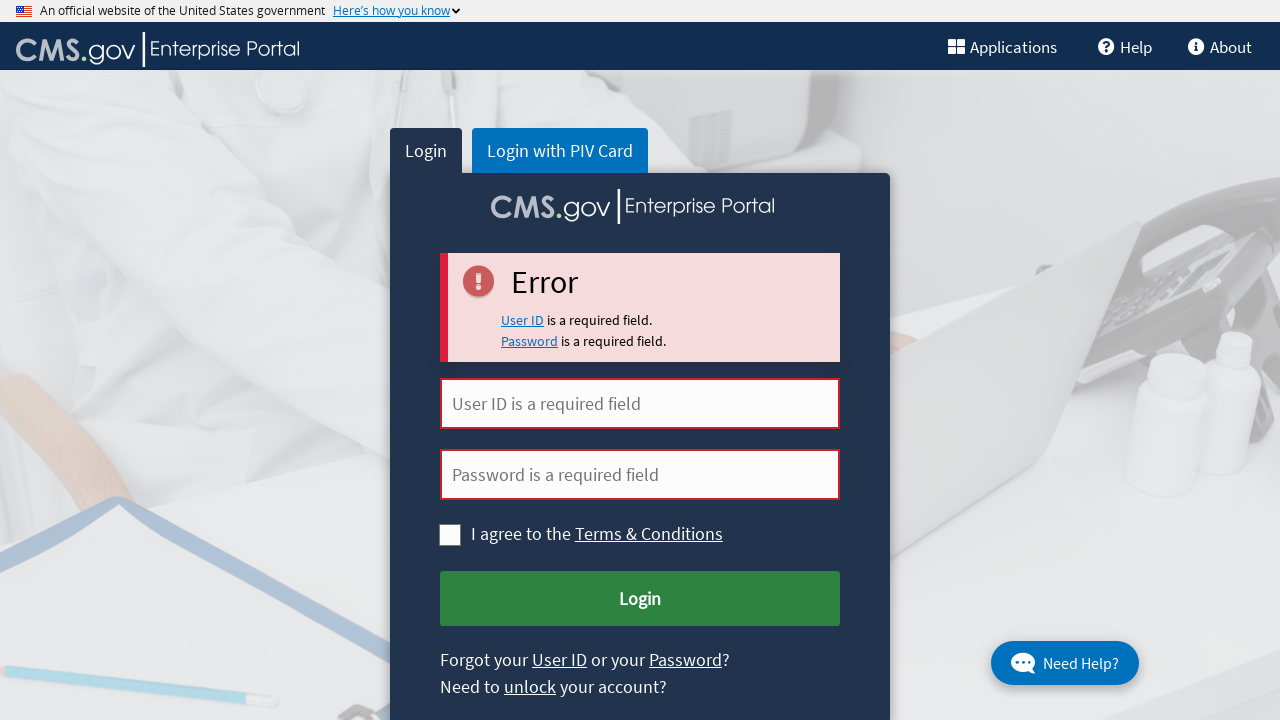